Tests JavaScript scroll functionality by scrolling the page vertically to different positions using scrollTo commands

Starting URL: https://omayo.blogspot.com/

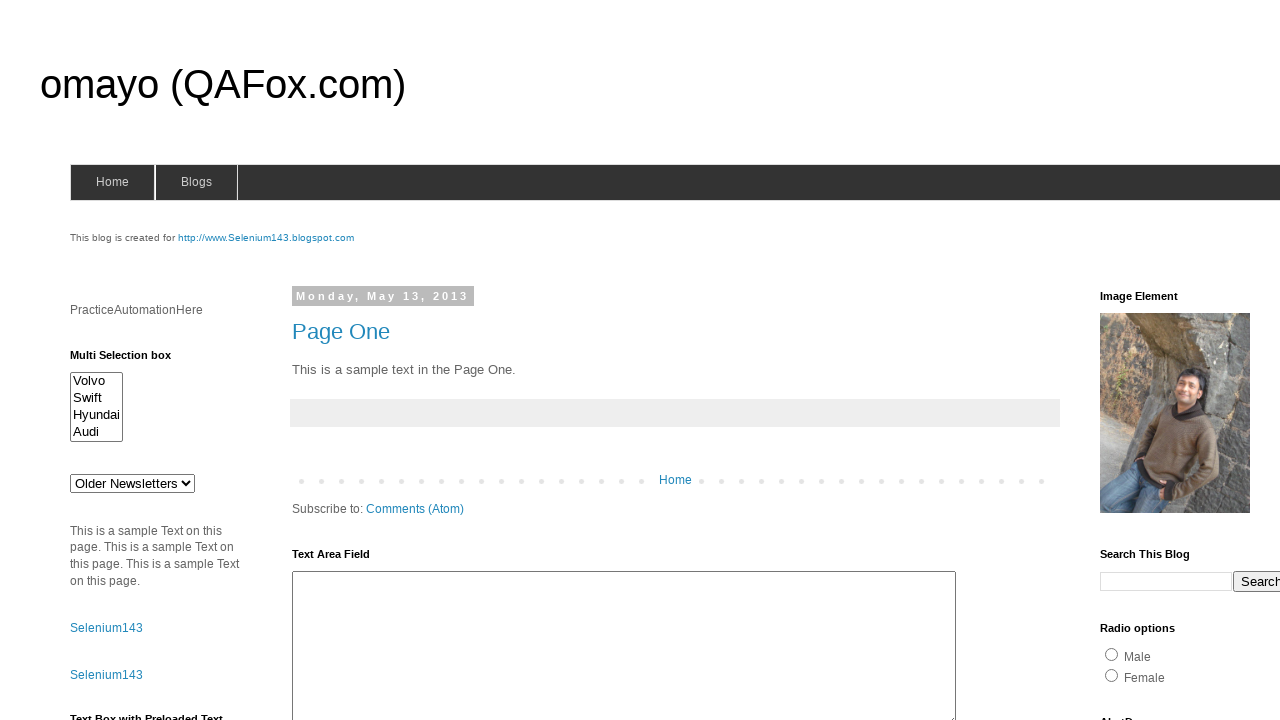

Scrolled page down 1000 pixels from top using scrollTo
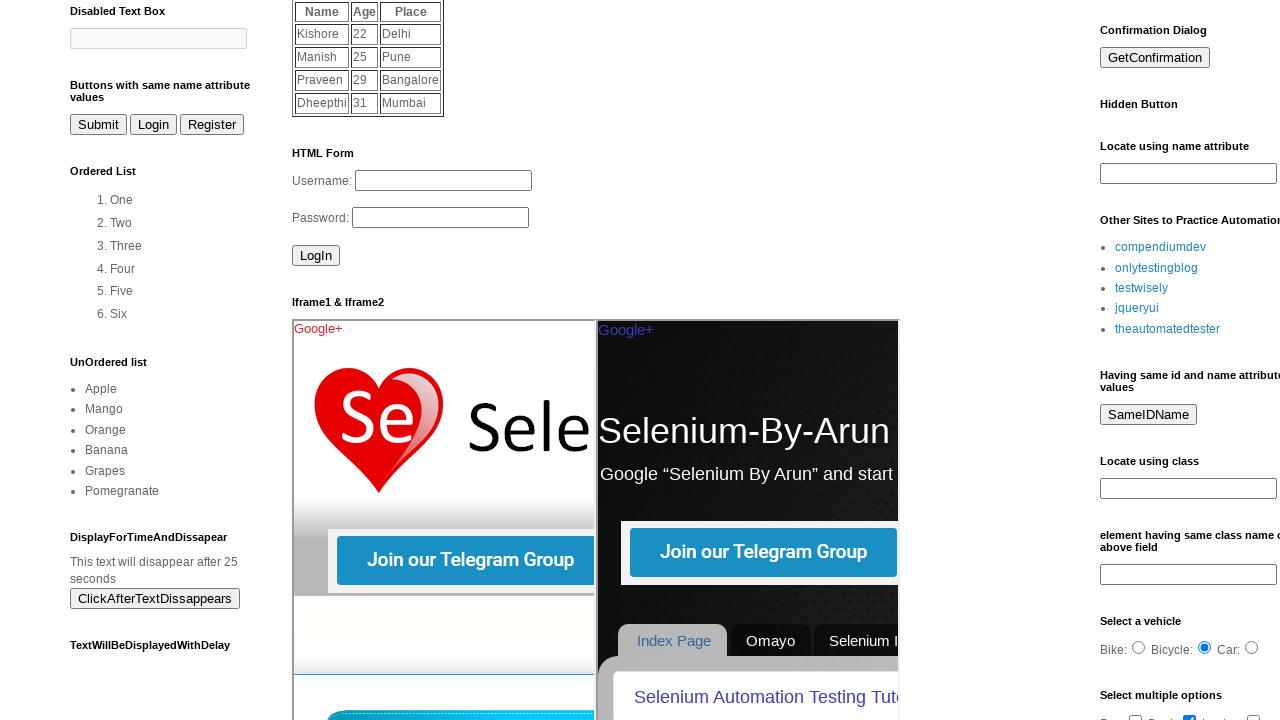

Waited 1000ms for scroll animation to complete
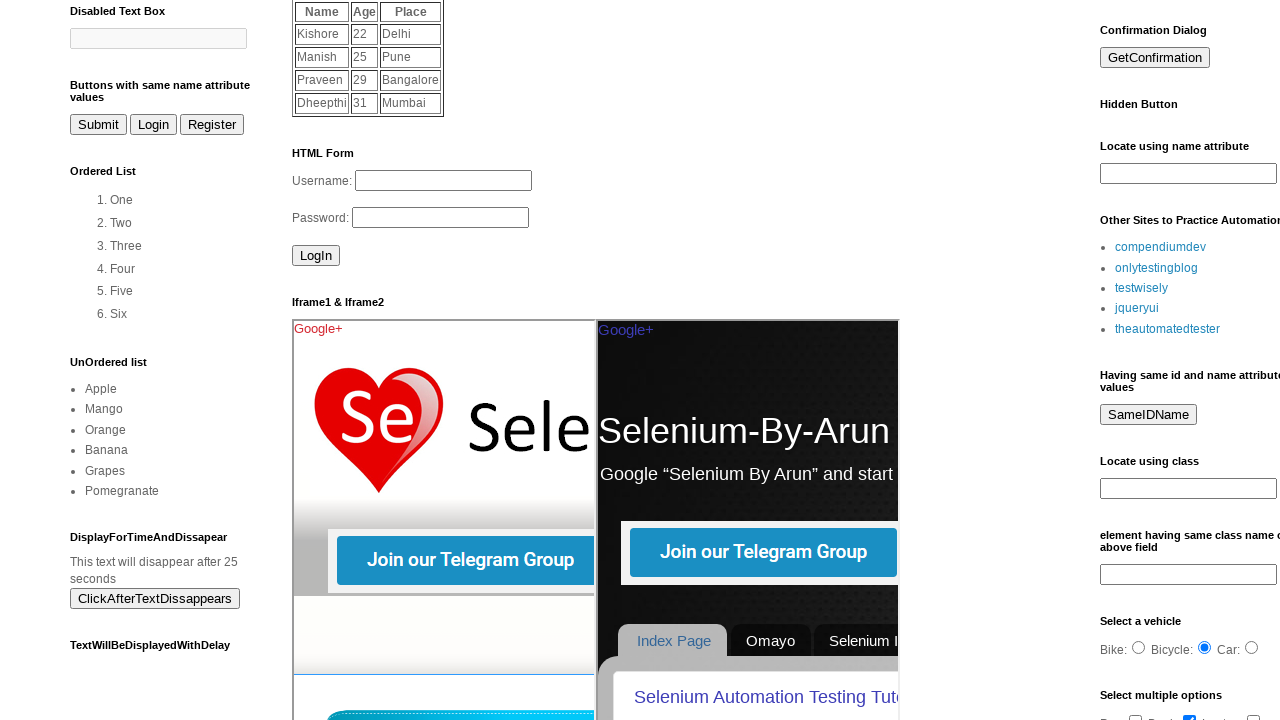

Scrolled page to 500 pixels from top using scrollTo
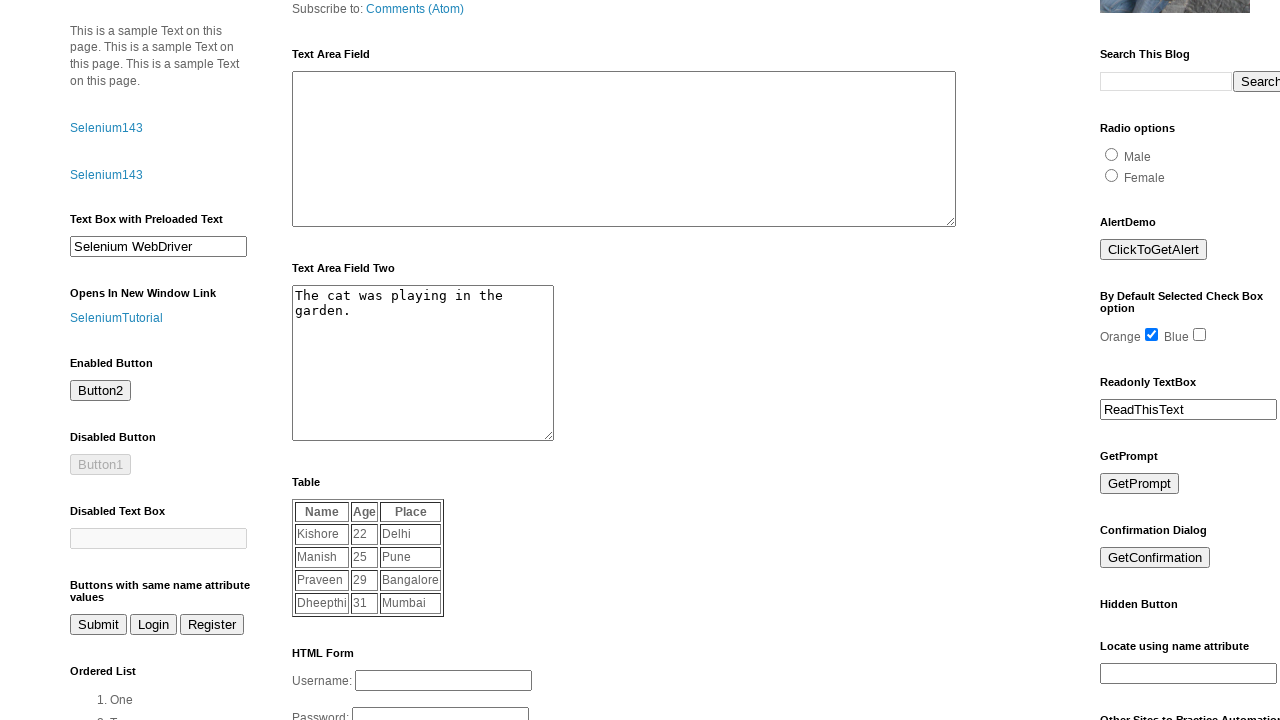

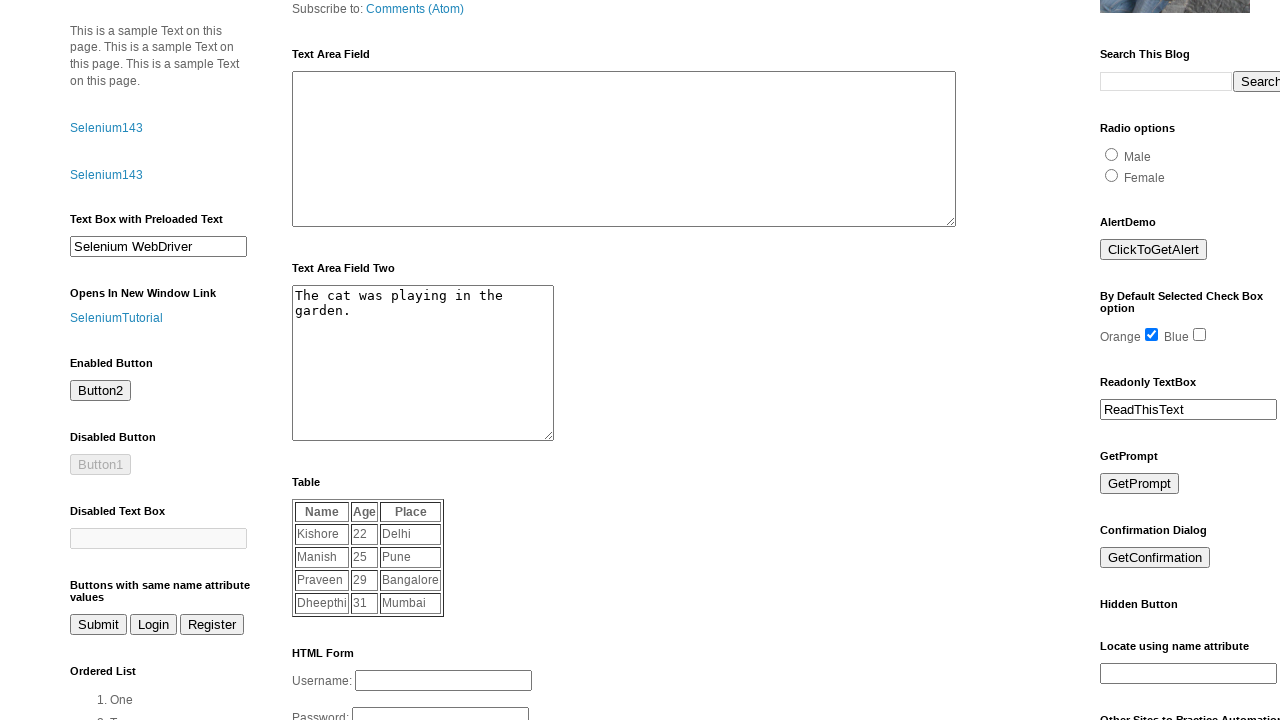